Tests interaction with a Cognos reporting interface by selecting options from multiple dropdown filters (year, region, establishment type, establishment name) and submitting the form to generate a report.

Starting URL: http://cognos.deis.cl/ibmcognos/cgi-bin/cognos.cgi?b_action=cognosViewer&ui.action=run&ui.object=/content/folder%5B@name=%27PUB%27%5D/folder%5B@name=%27REPORTES%27%5D/folder%5B@name=%27Atenciones%20de%20Urgencia%27%5D/report%5B@name=%27Atenciones%20Urgencia%20-%20Vista%20por%20semanas%20-%20Servicios%27%5D&ui.name=Atenciones%20Urgencia%20-%20Vista%20por%20semanas%20-%20Servicios&run.outputFormat=&run.prompt=true#

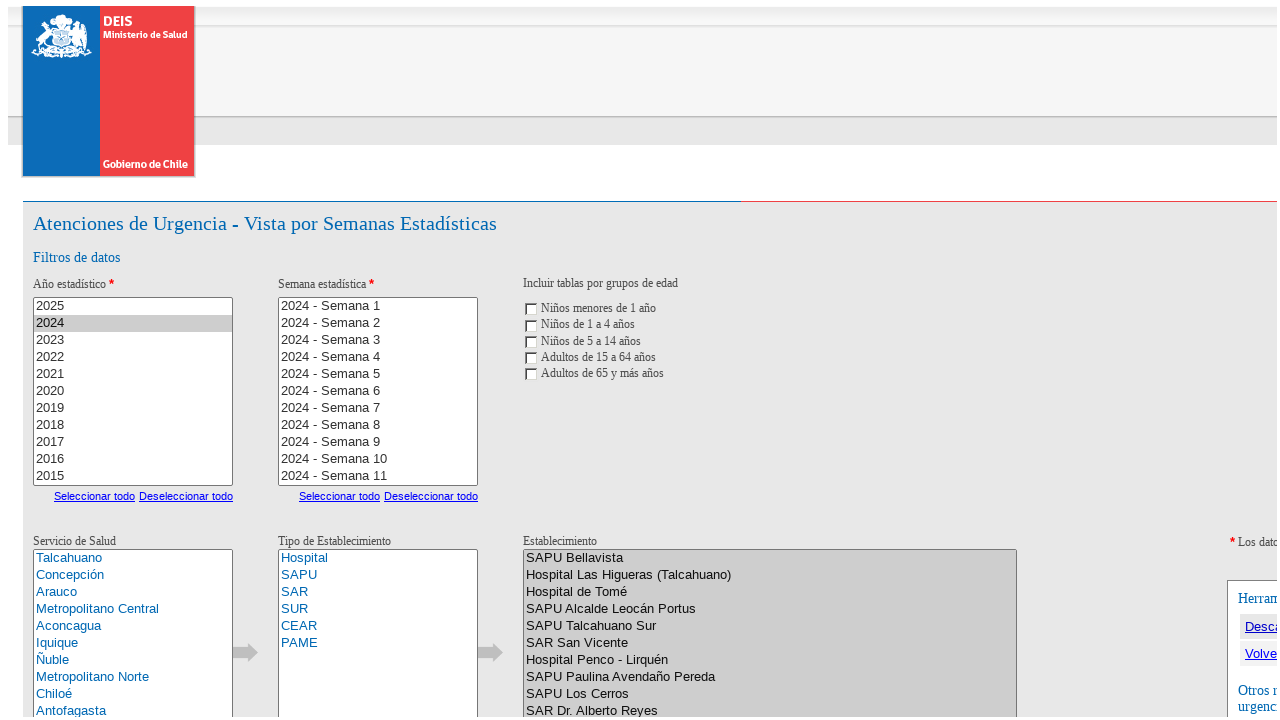

Waited for Cognos reporting interface to load
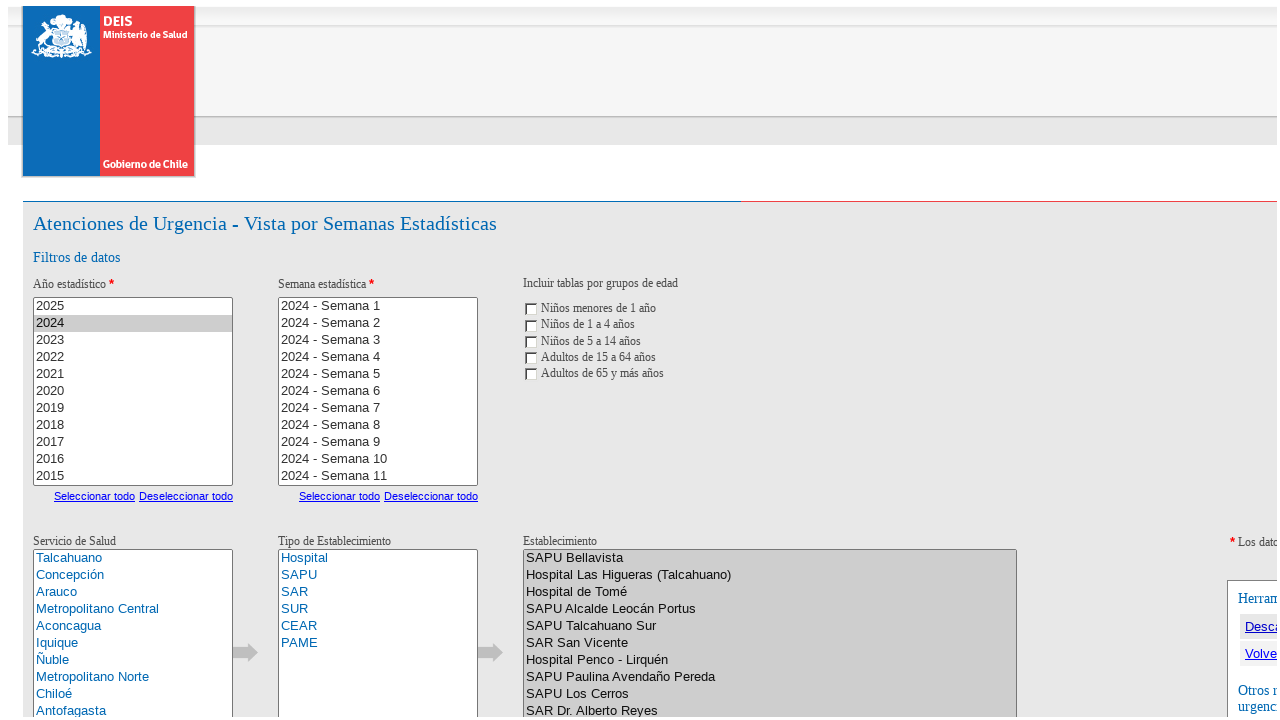

Selected first year option from year dropdown on xpath=//html/body/form[1]/table/tbody/tr[3]/td/div/div[1]/table/tbody/tr/td/div[
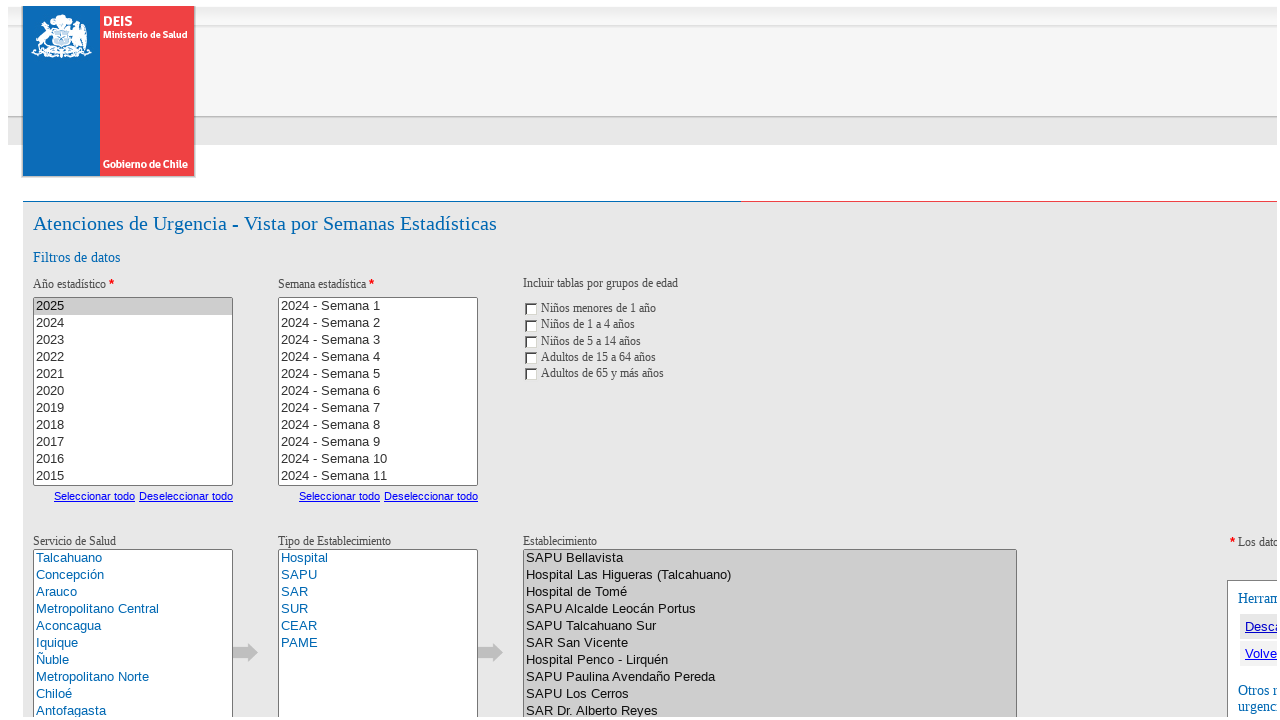

Waited for year selection to process
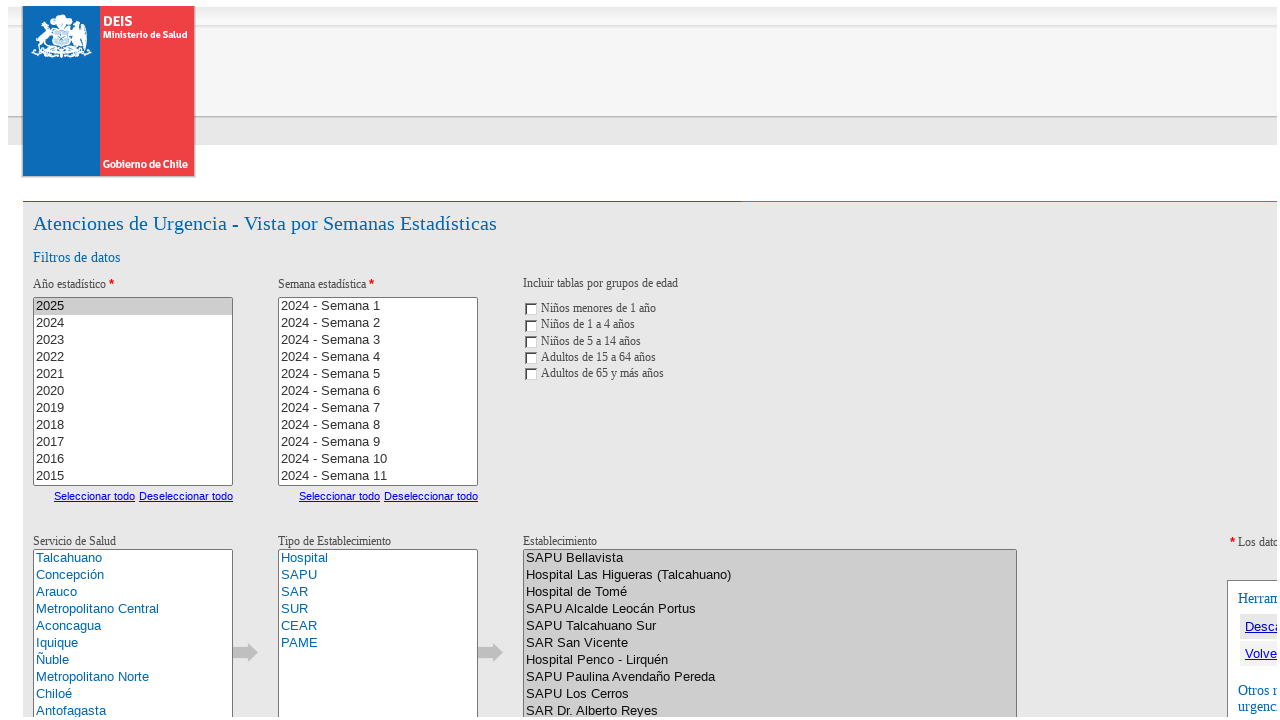

Selected first region option from region dropdown on xpath=//html/body/form[1]/table/tbody/tr[3]/td/div/div[1]/table/tbody/tr/td/div[
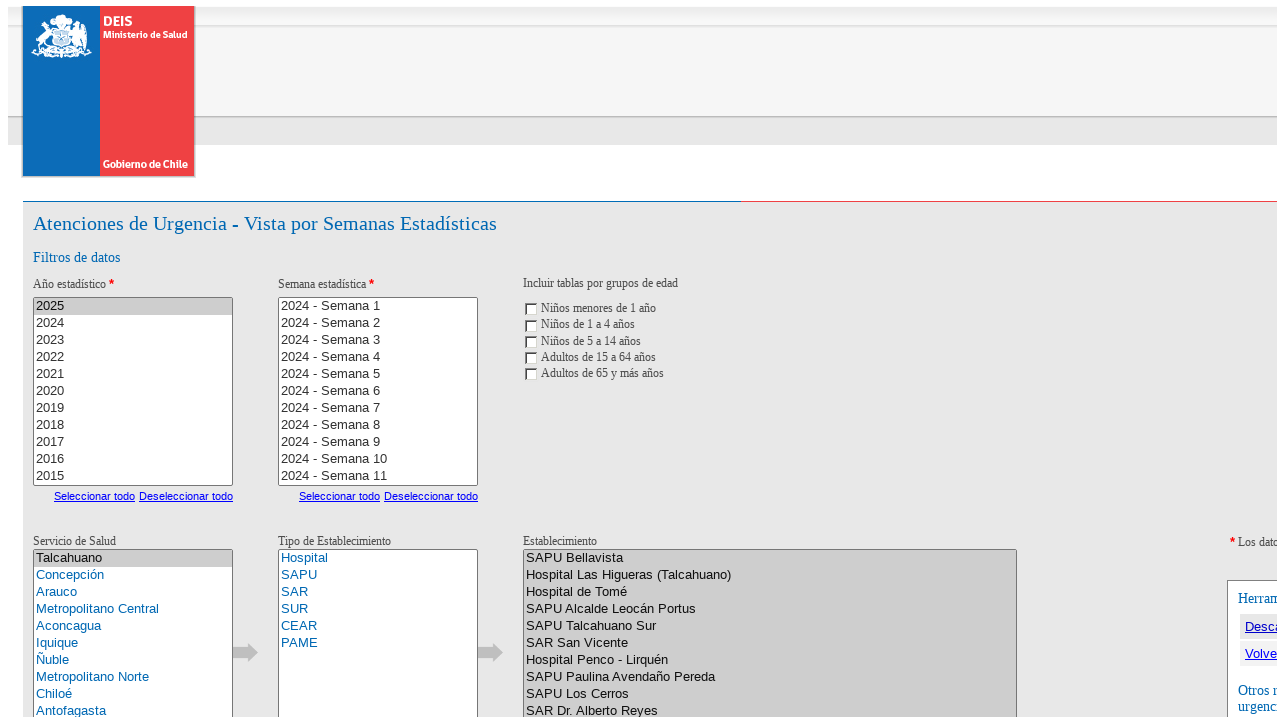

Waited for region selection to process
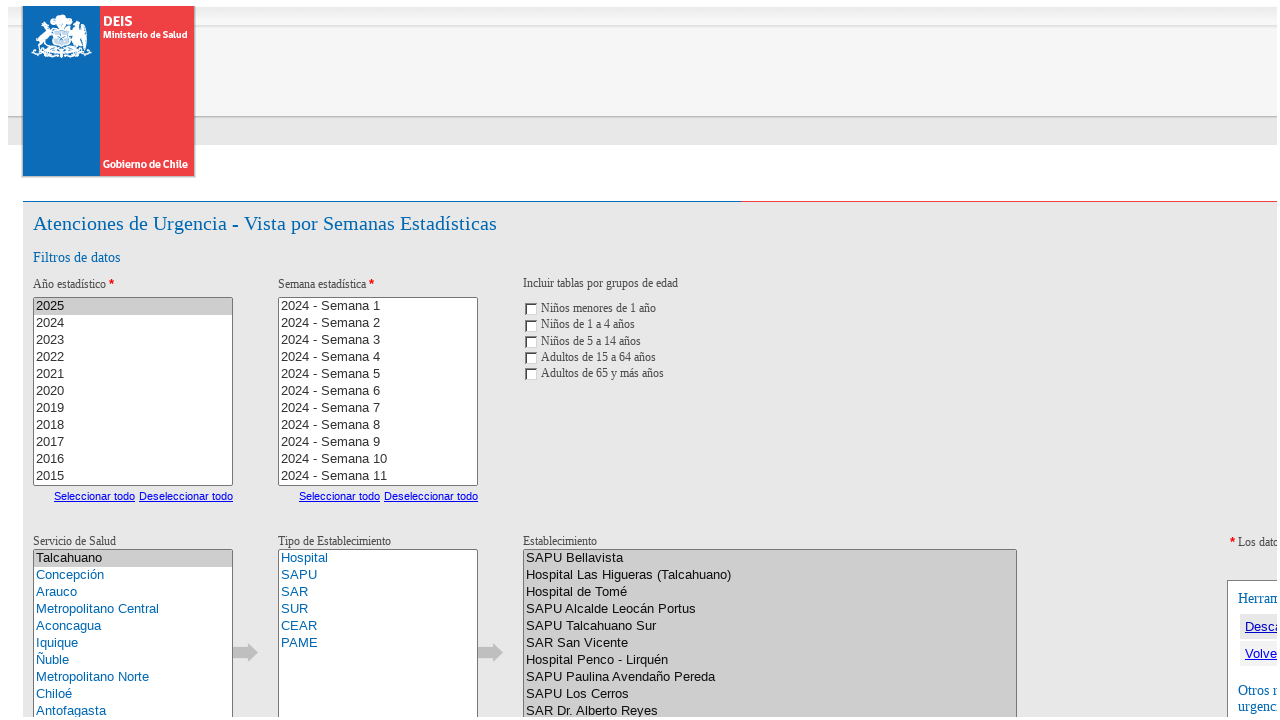

Selected first establishment type option from establishment type dropdown on xpath=//html/body/form[1]/table/tbody/tr[3]/td/div/div[1]/table/tbody/tr/td/div[
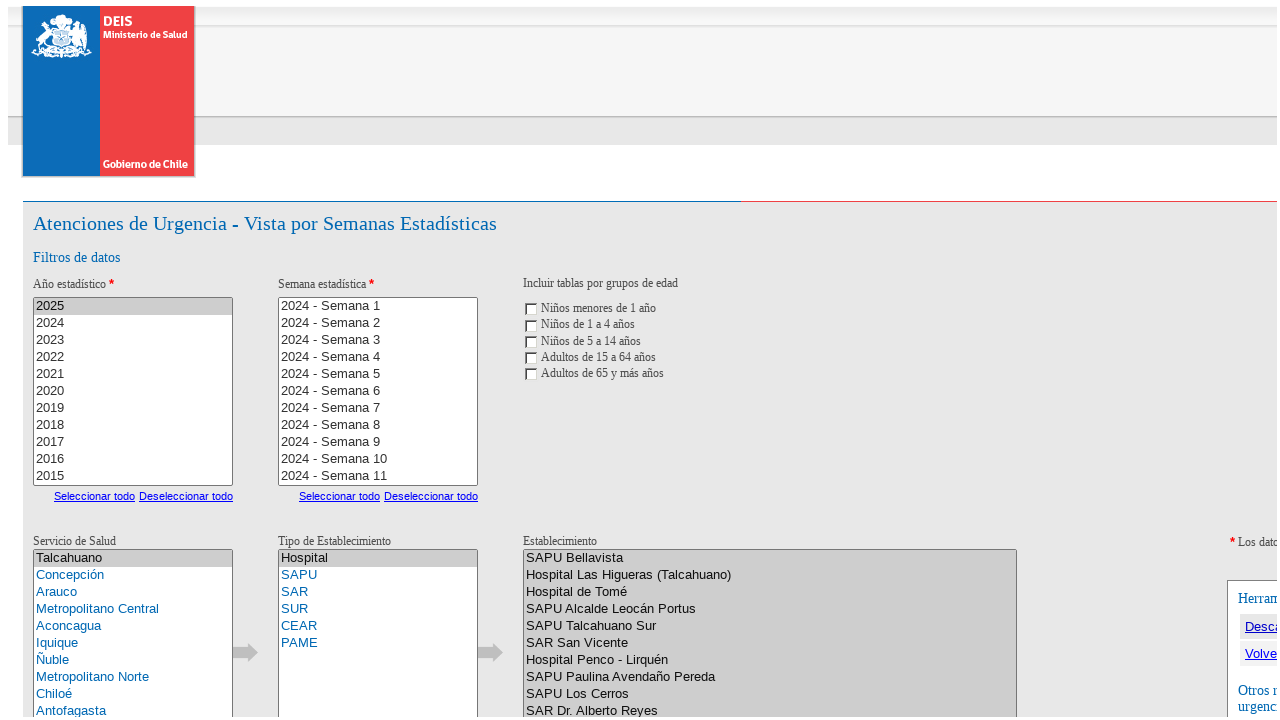

Waited for establishment type selection to process
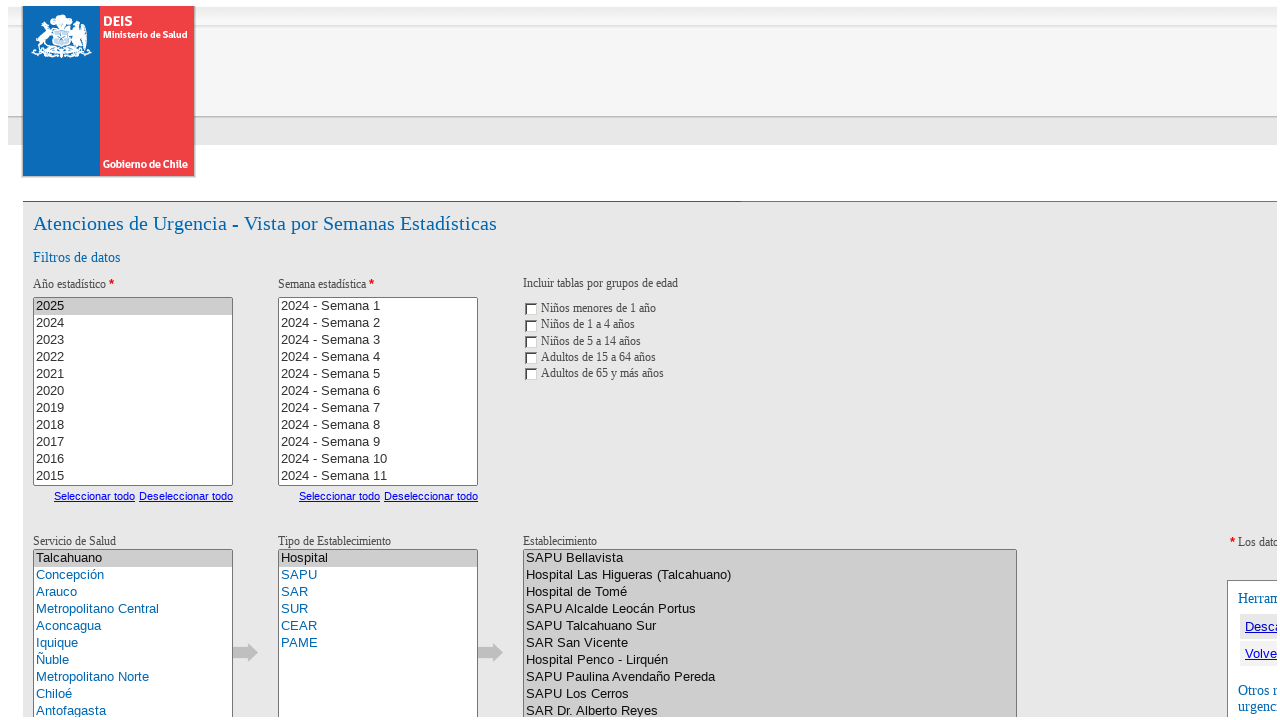

Selected first establishment option from establishment name dropdown on xpath=//html/body/form[1]/table/tbody/tr[3]/td/div/div[1]/table/tbody/tr/td/div[
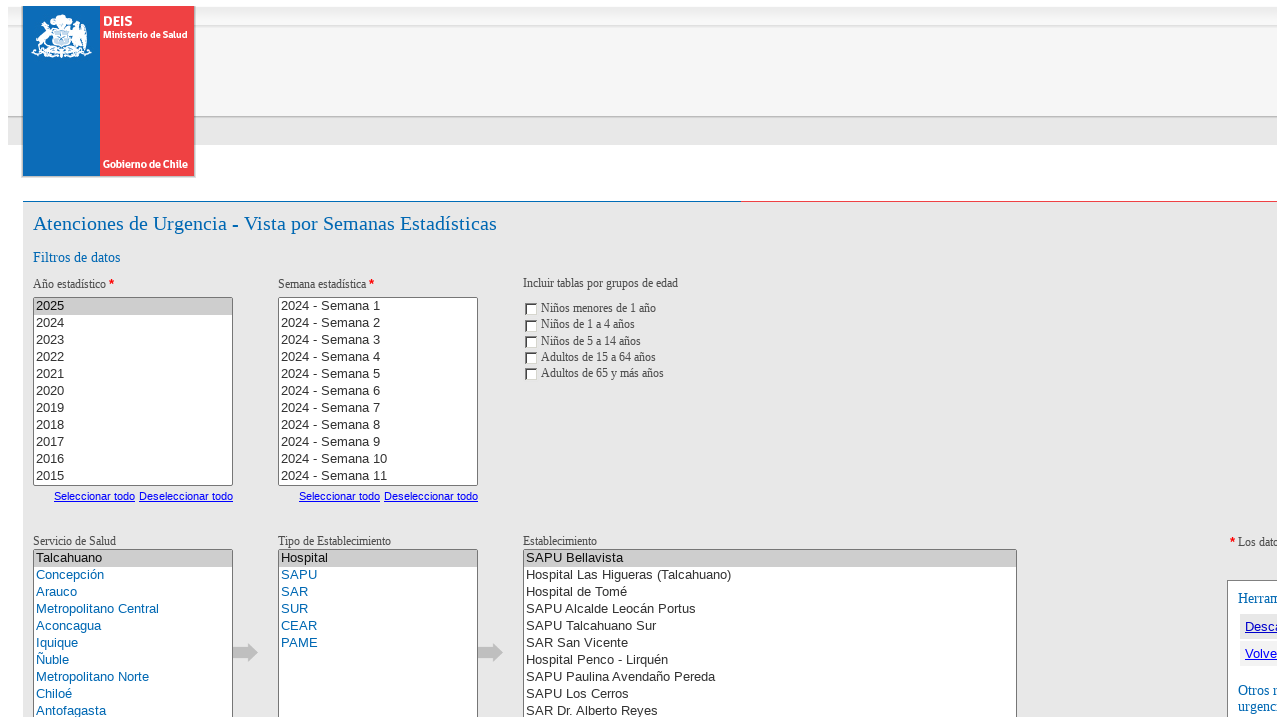

Waited for establishment selection to process
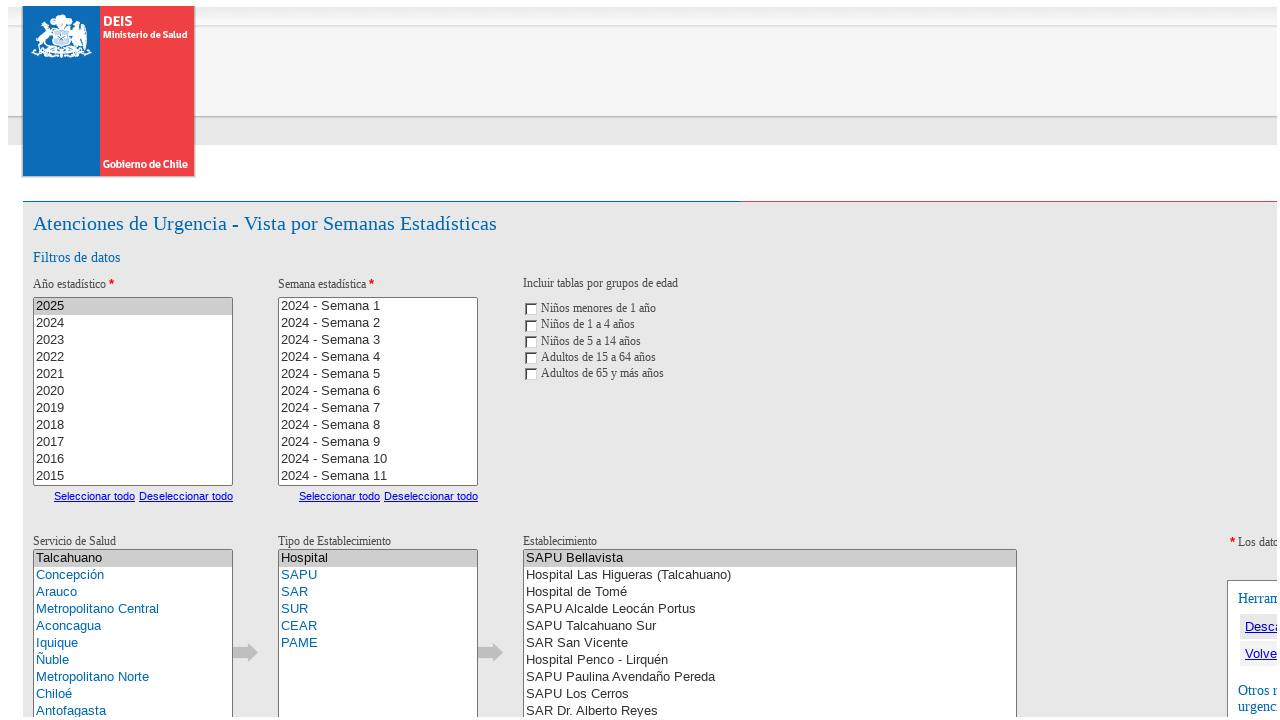

Clicked submit button to generate report at (1110, 360) on button >> nth=0
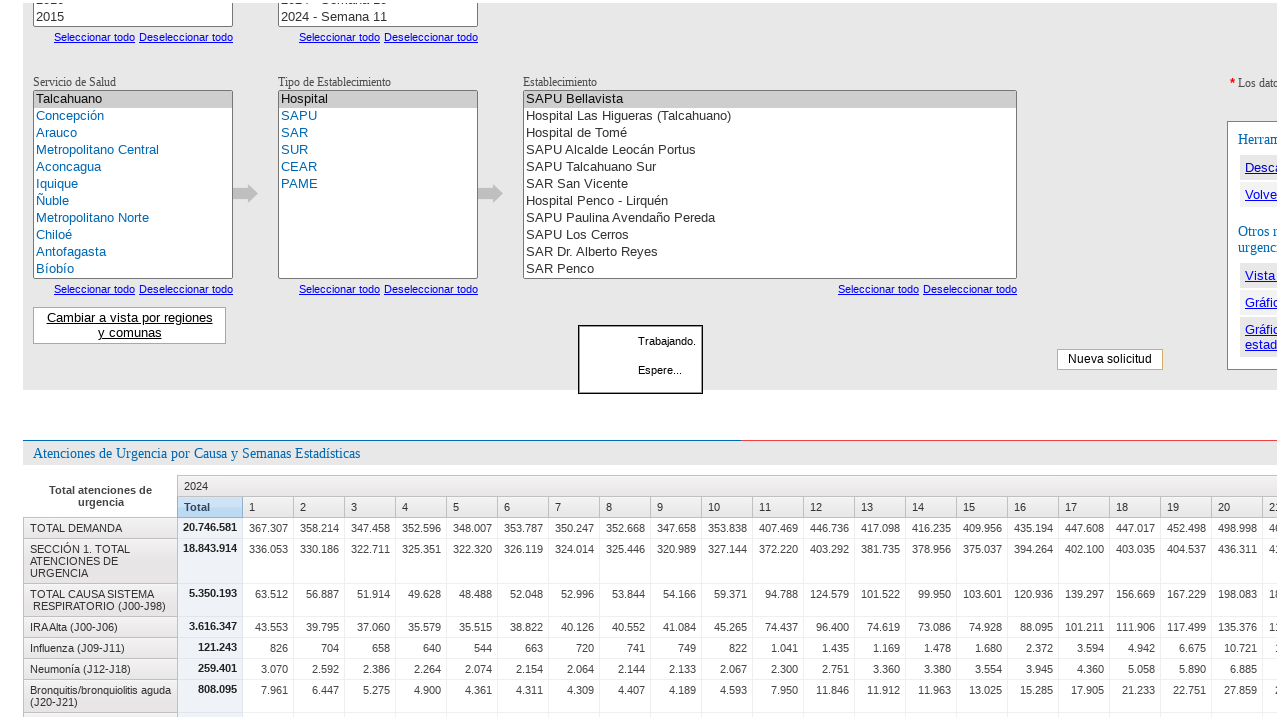

Waited for report results to load
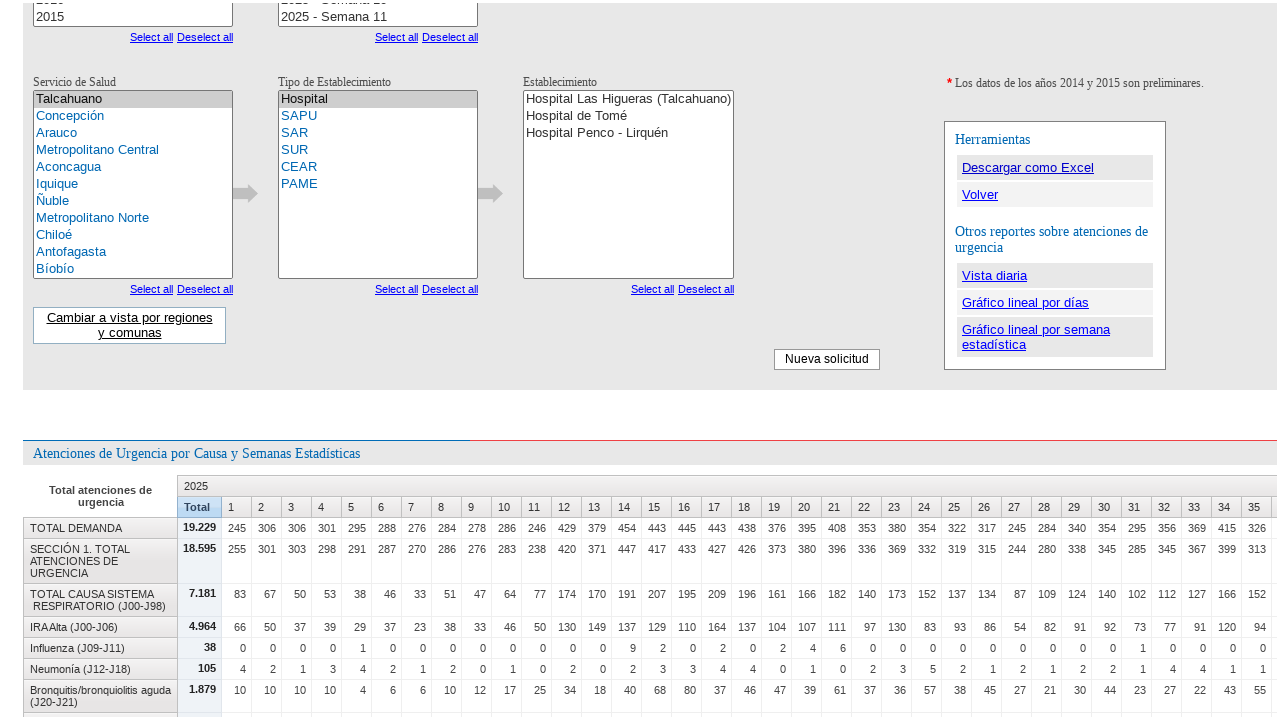

Verified that results table loaded successfully
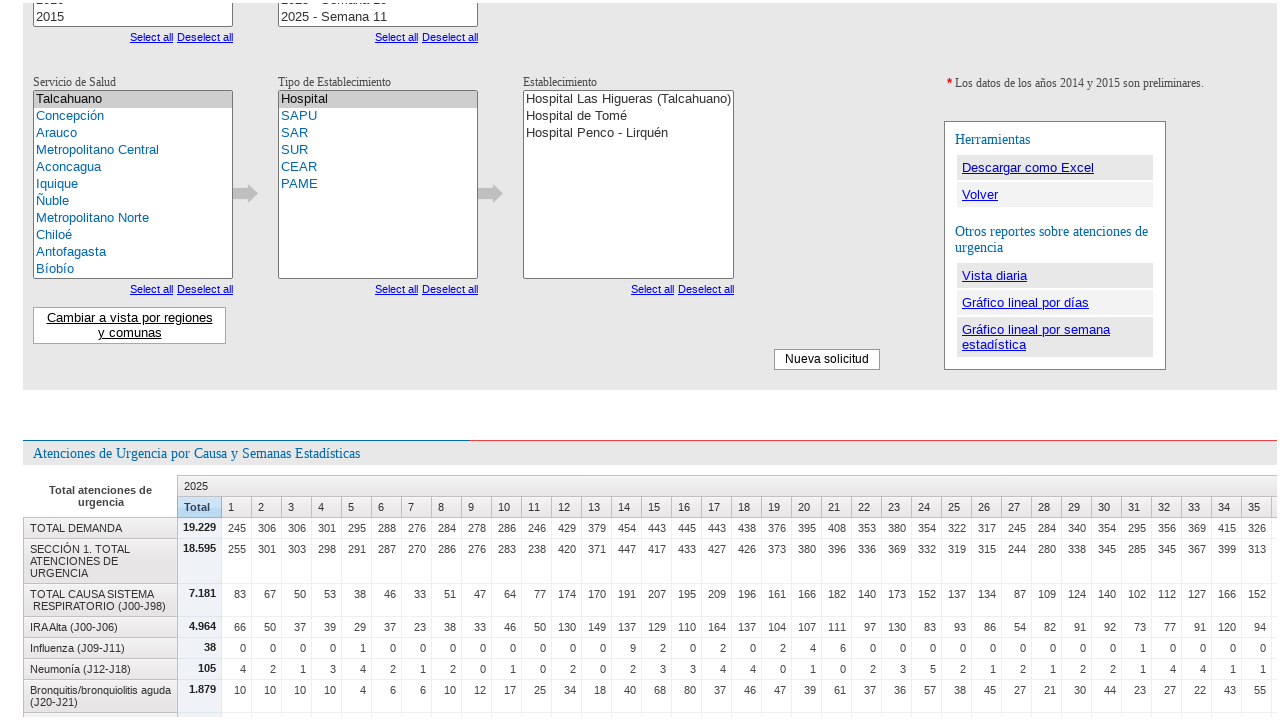

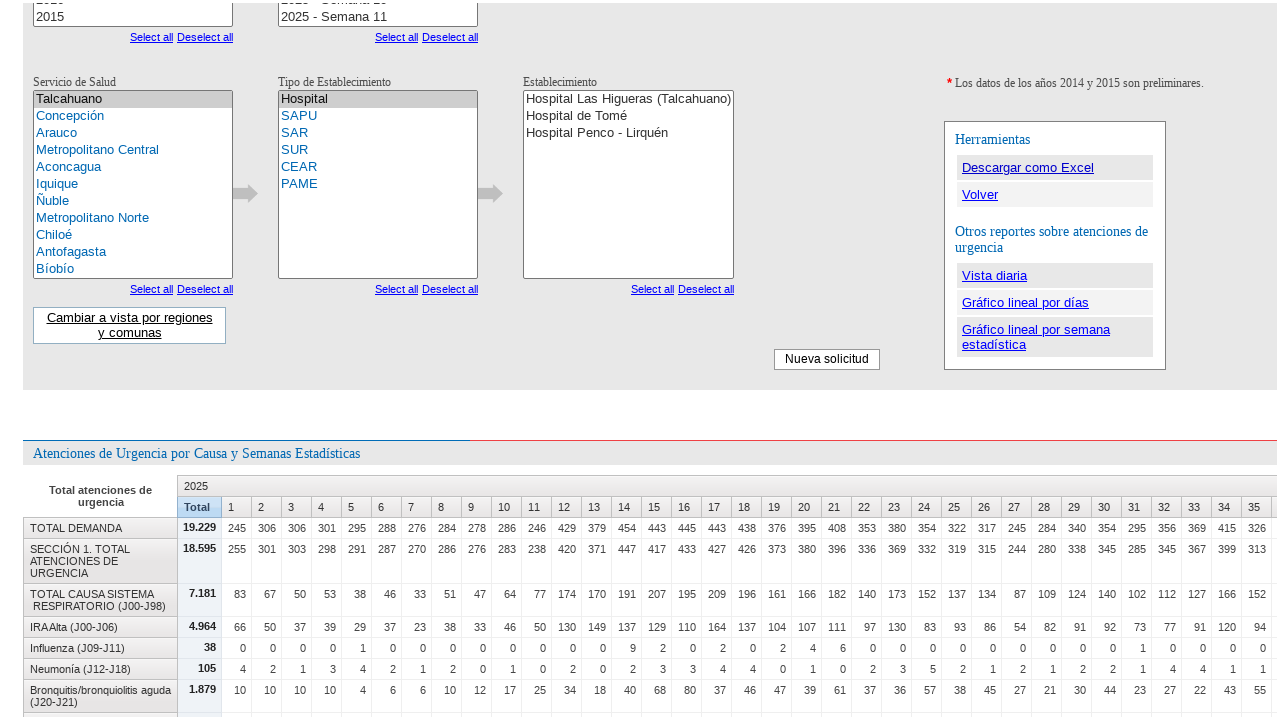